Tests switching between multiple browser windows by clicking a link that opens a new window, then switching between the original and new window using window handle indices, and verifying the correct window is focused by checking page titles.

Starting URL: http://the-internet.herokuapp.com/windows

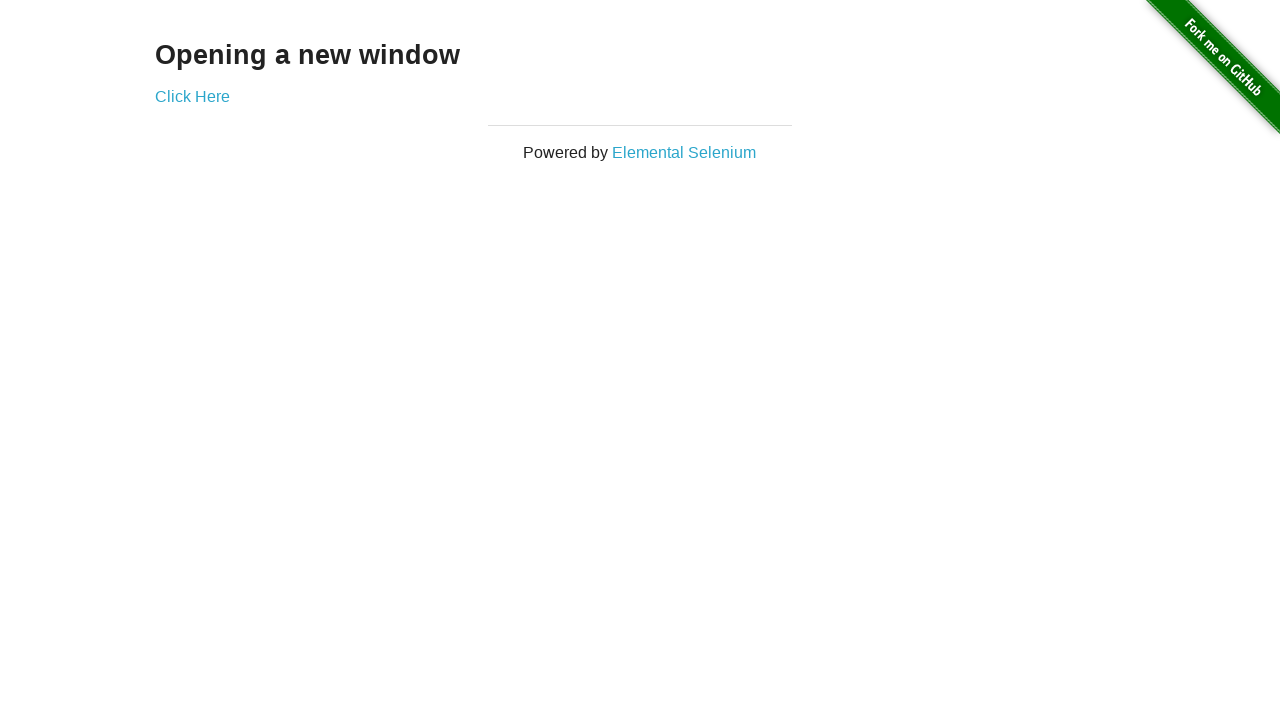

Clicked link to open new window at (192, 96) on .example a
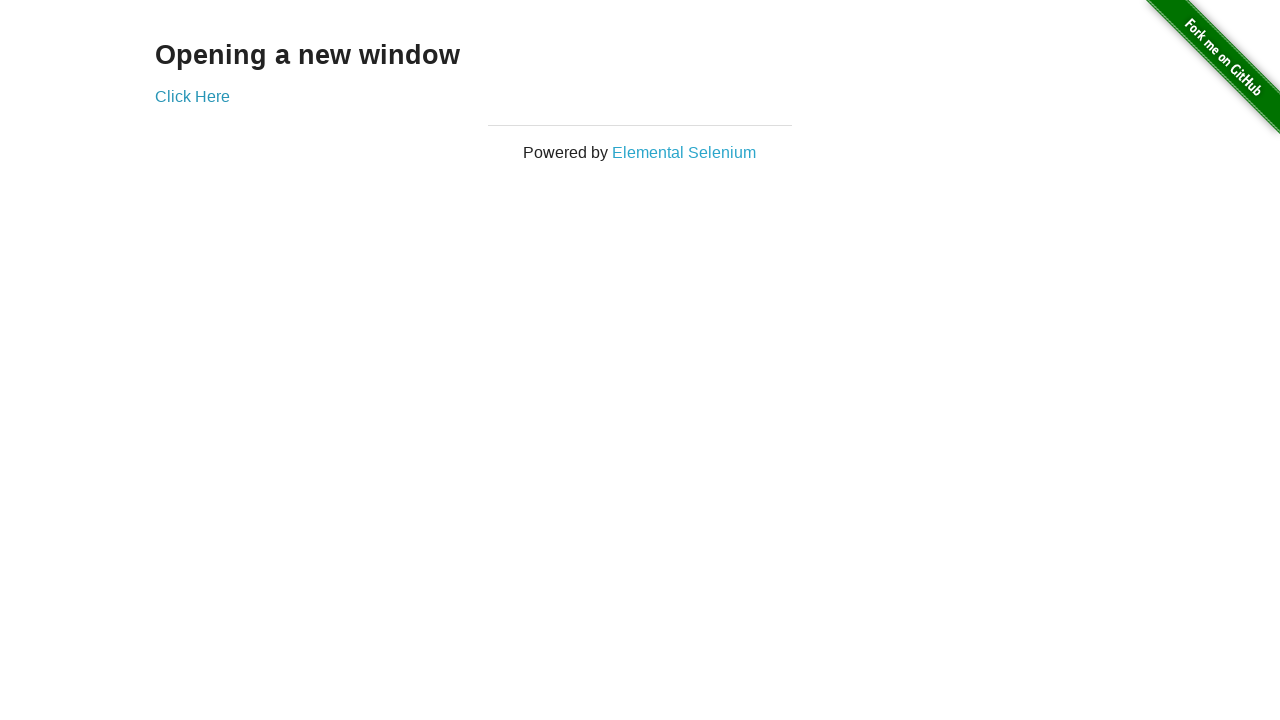

Waited 1000ms for new window to open
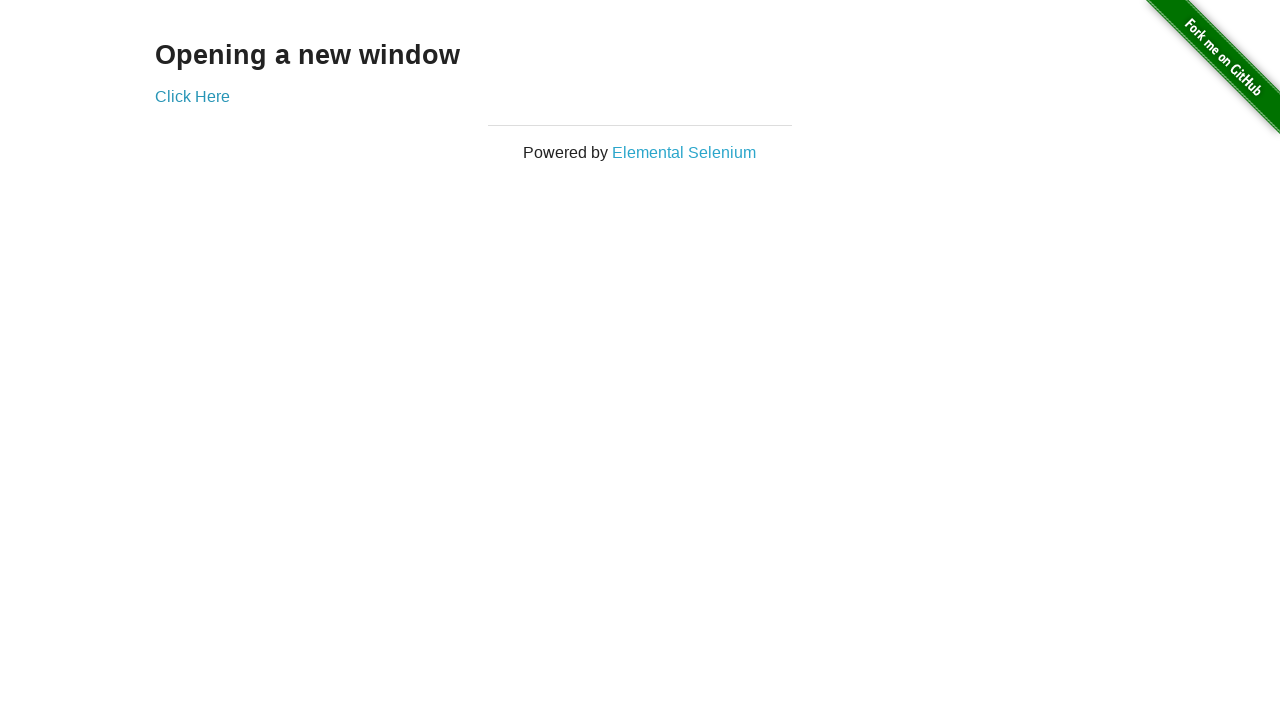

Retrieved all pages from browser context
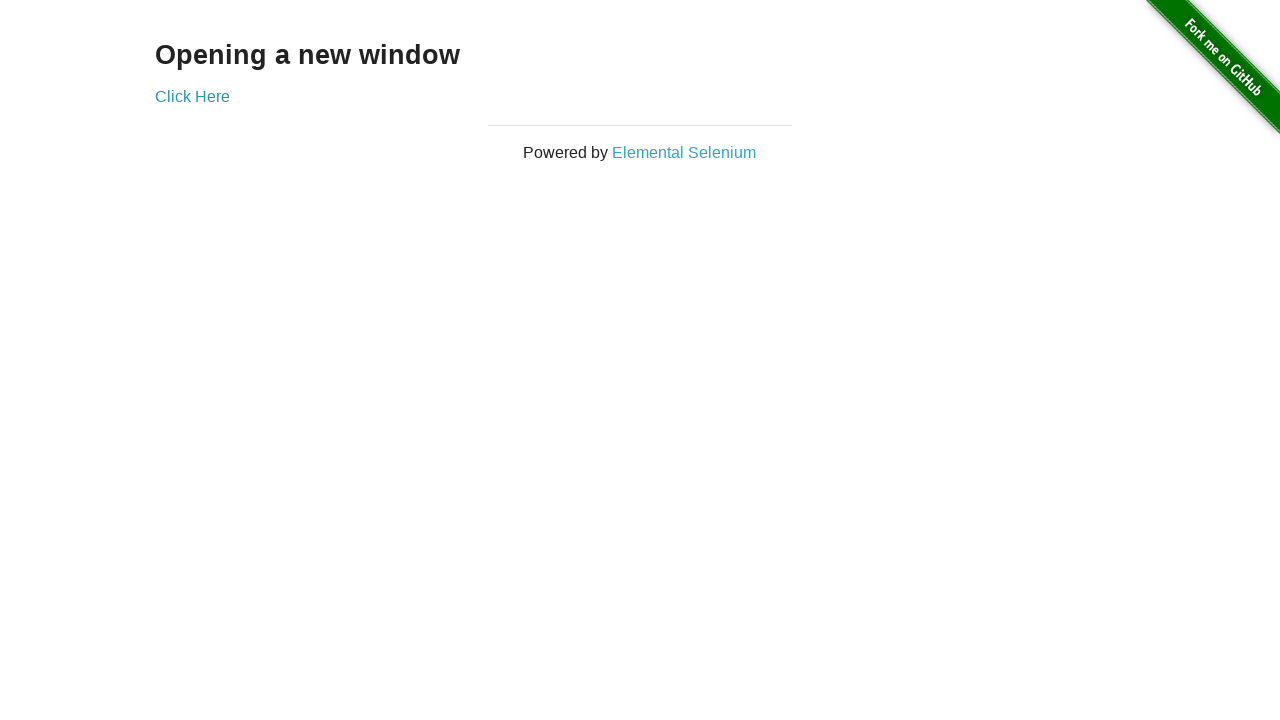

Verified 2 windows are open
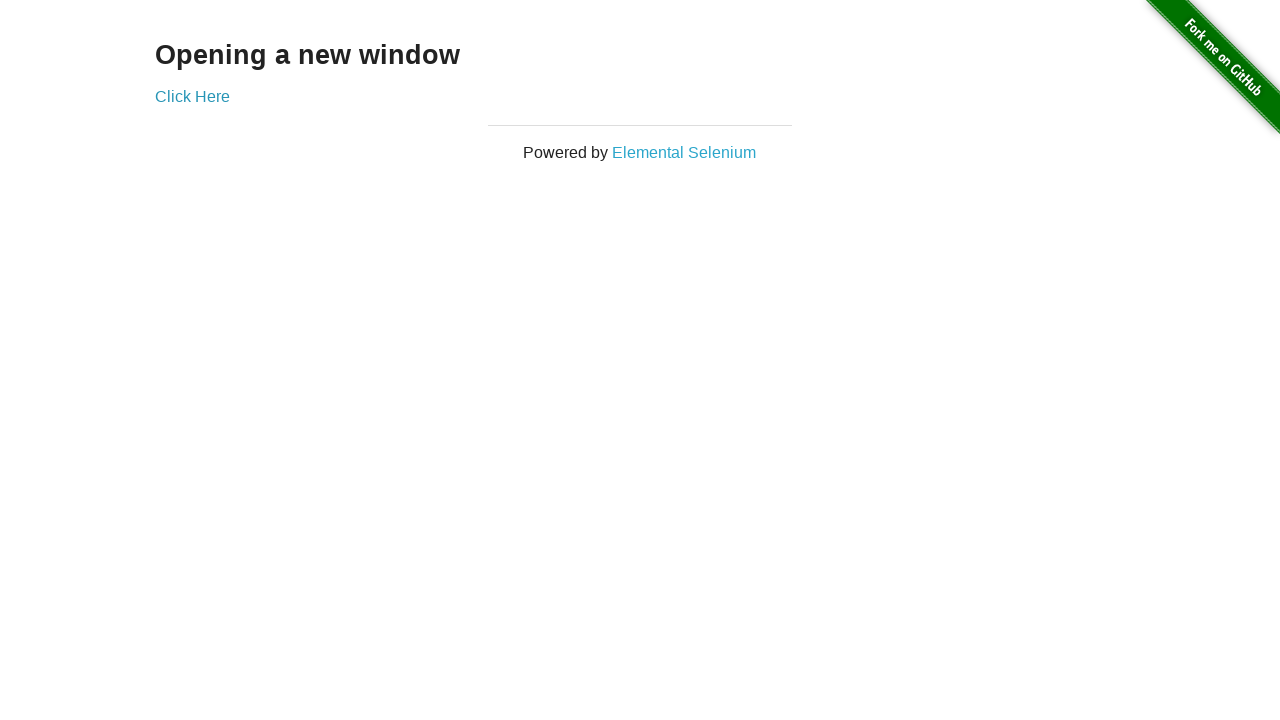

Retrieved first window by index 0
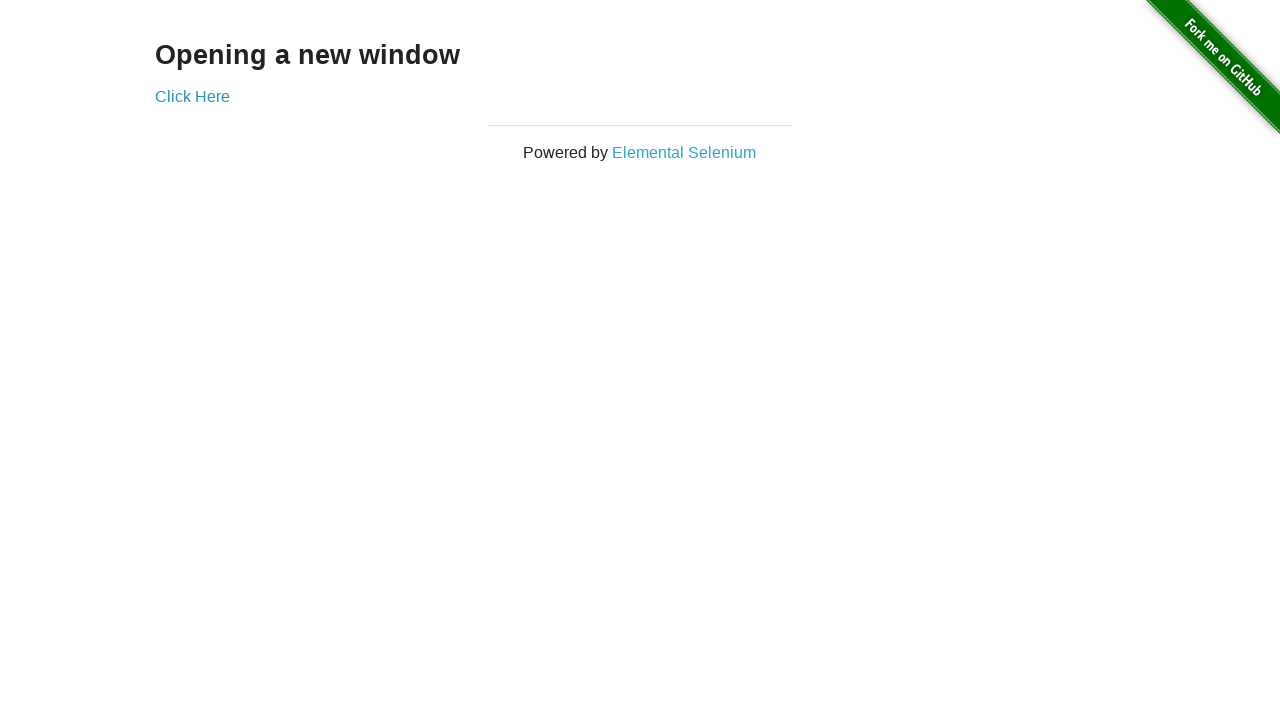

Verified first window title is not 'New Window'
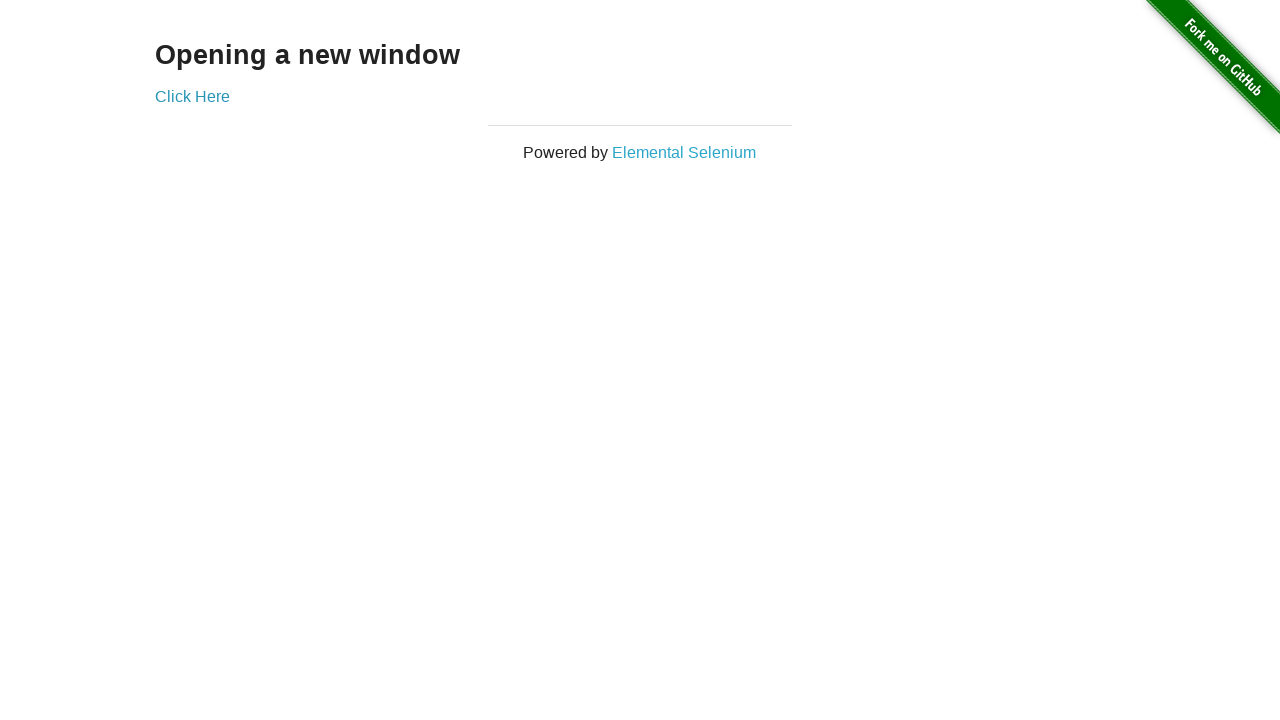

Retrieved second window by index 1
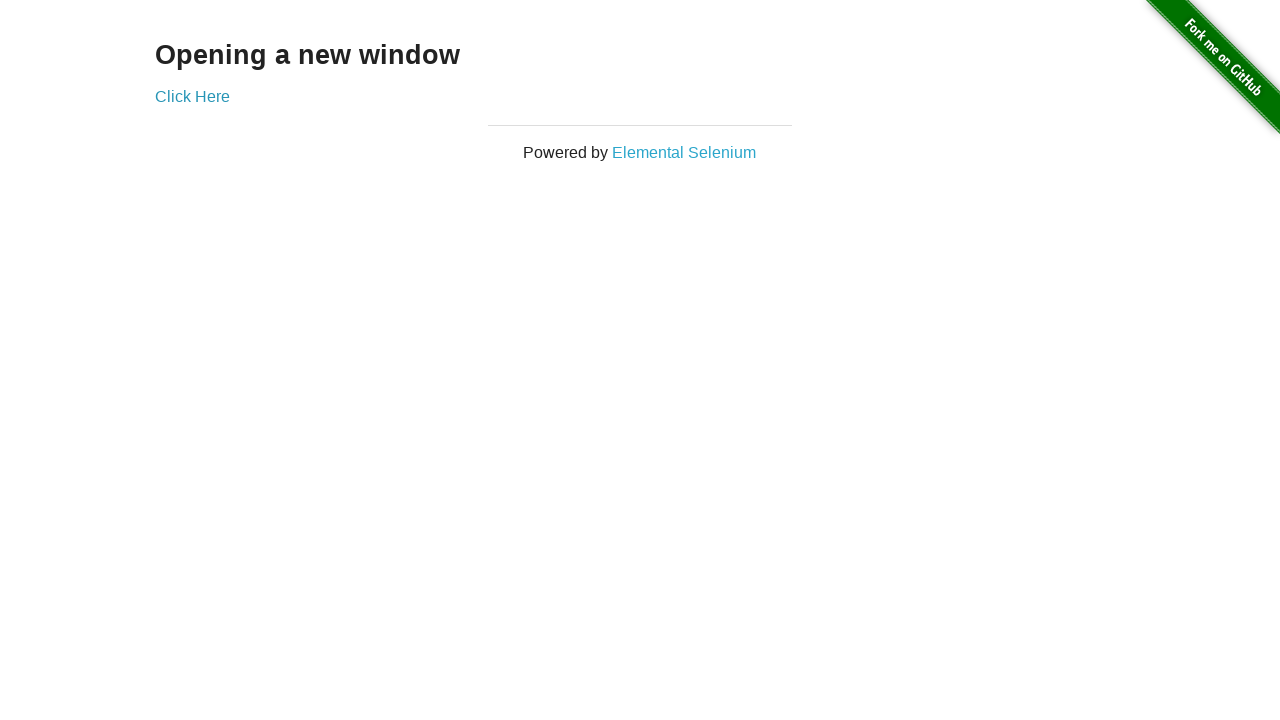

Verified second window title is 'New Window'
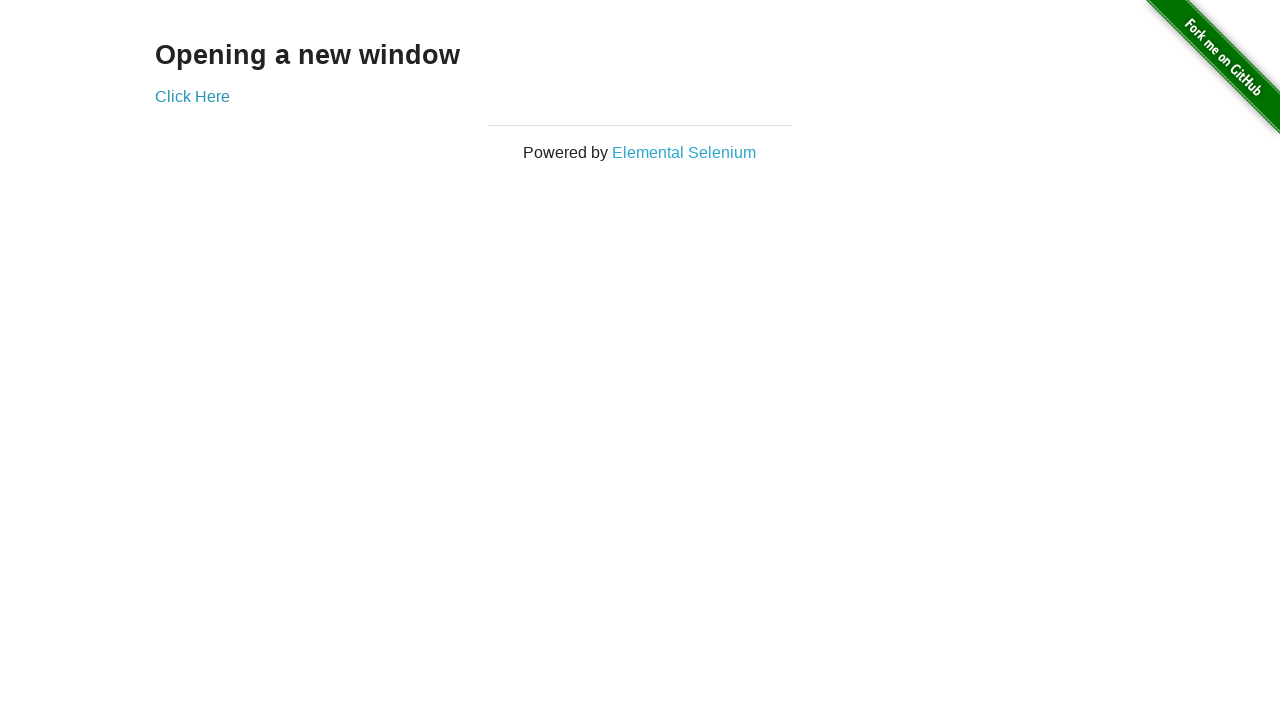

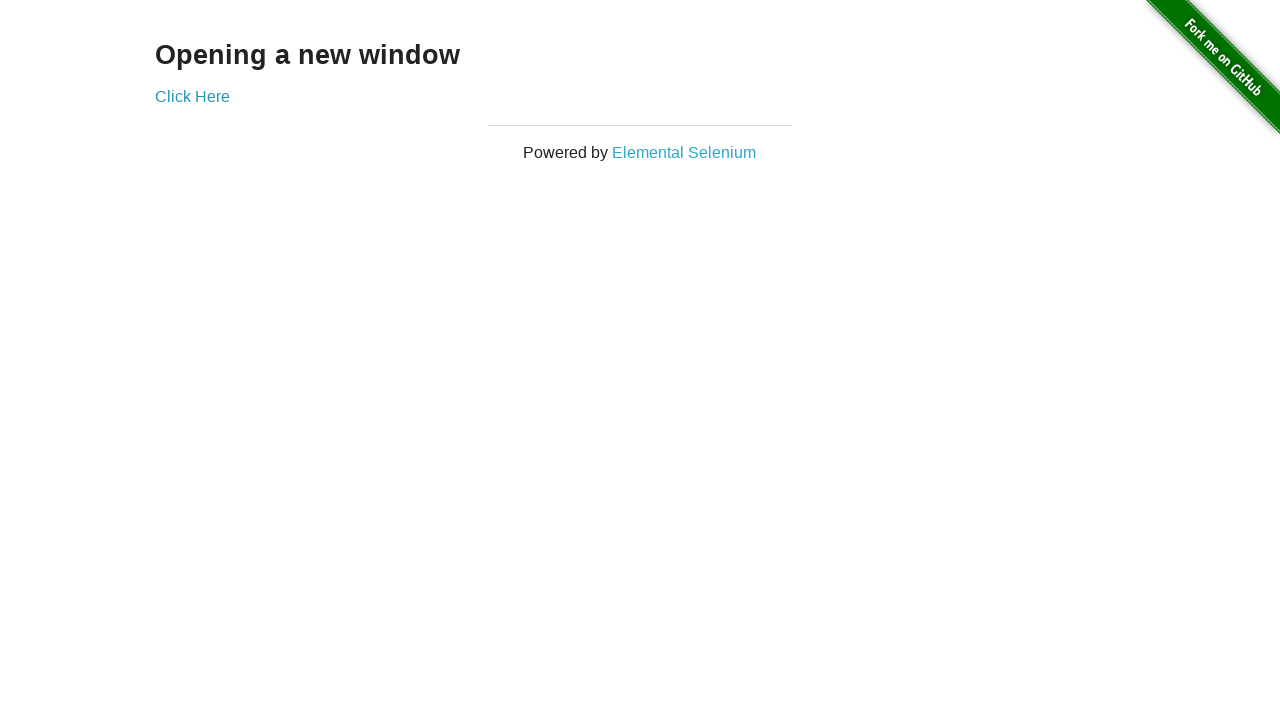